Tests handling of a confirmation alert by clicking the button and dismissing (canceling) the alert

Starting URL: https://the-internet.herokuapp.com/javascript_alerts

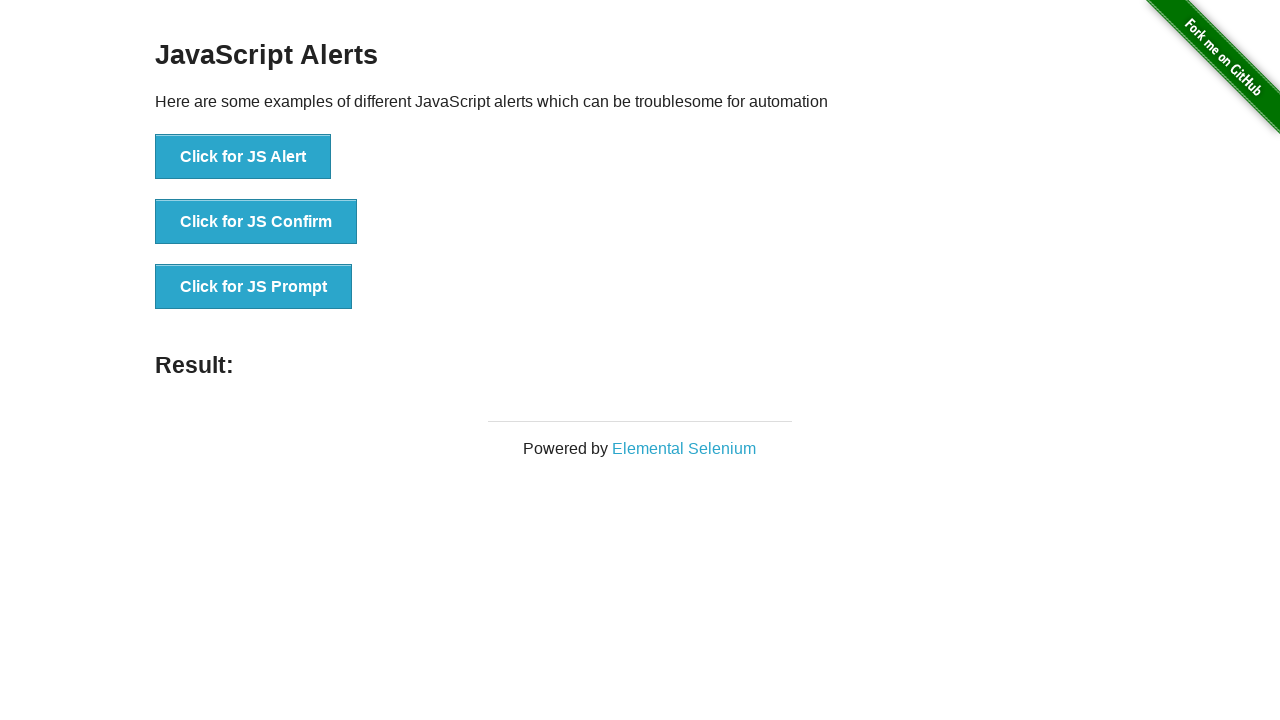

Clicked button to trigger confirmation alert at (256, 222) on xpath=//button[@onclick='jsConfirm()']
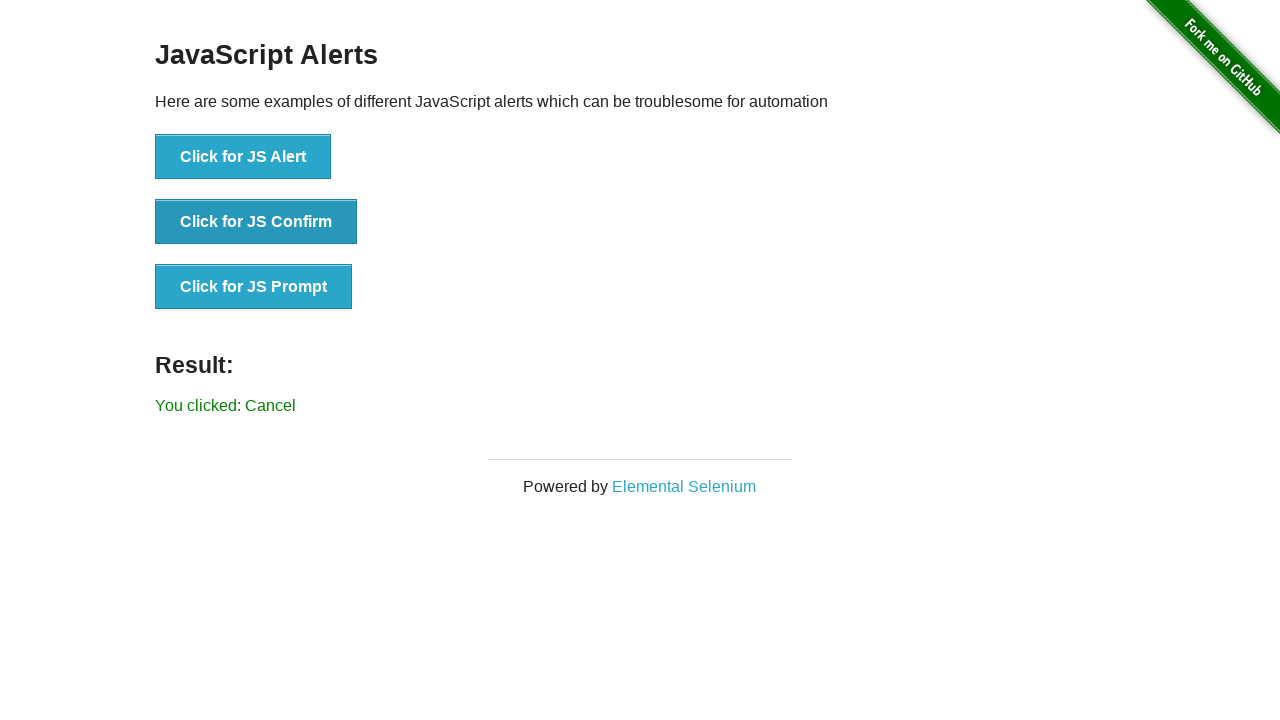

Set up dialog handler to dismiss confirmation alert
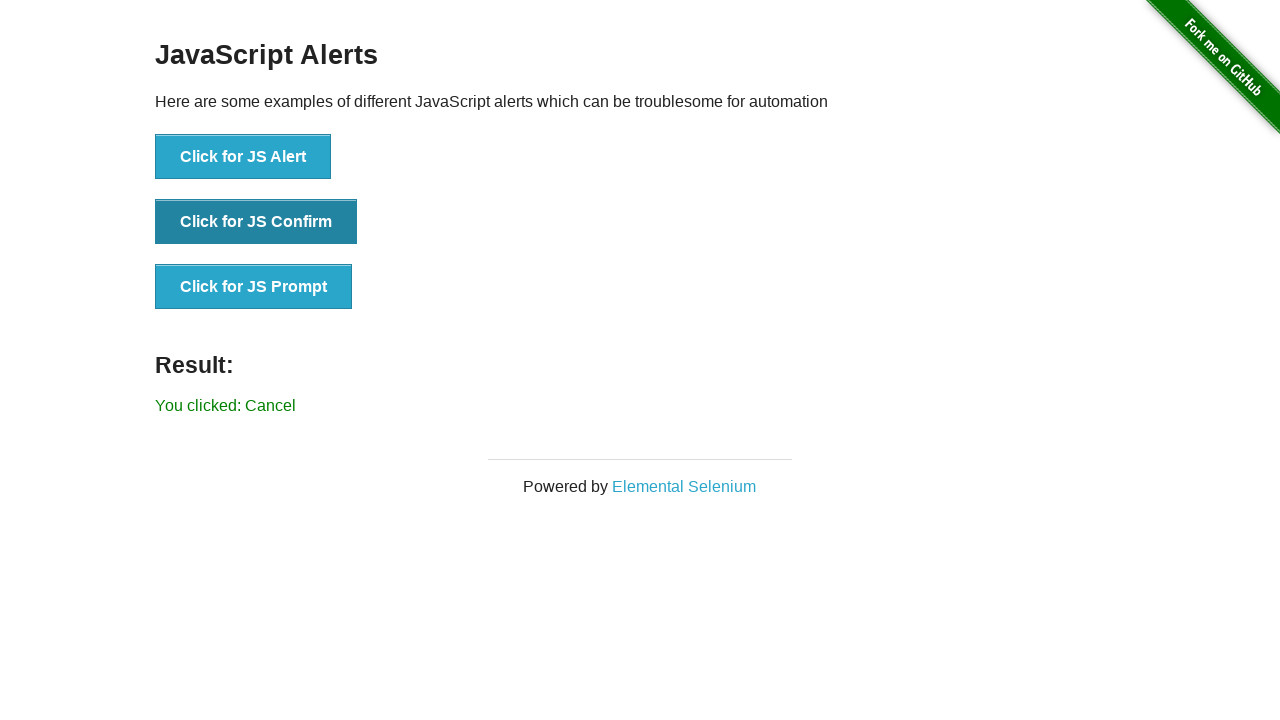

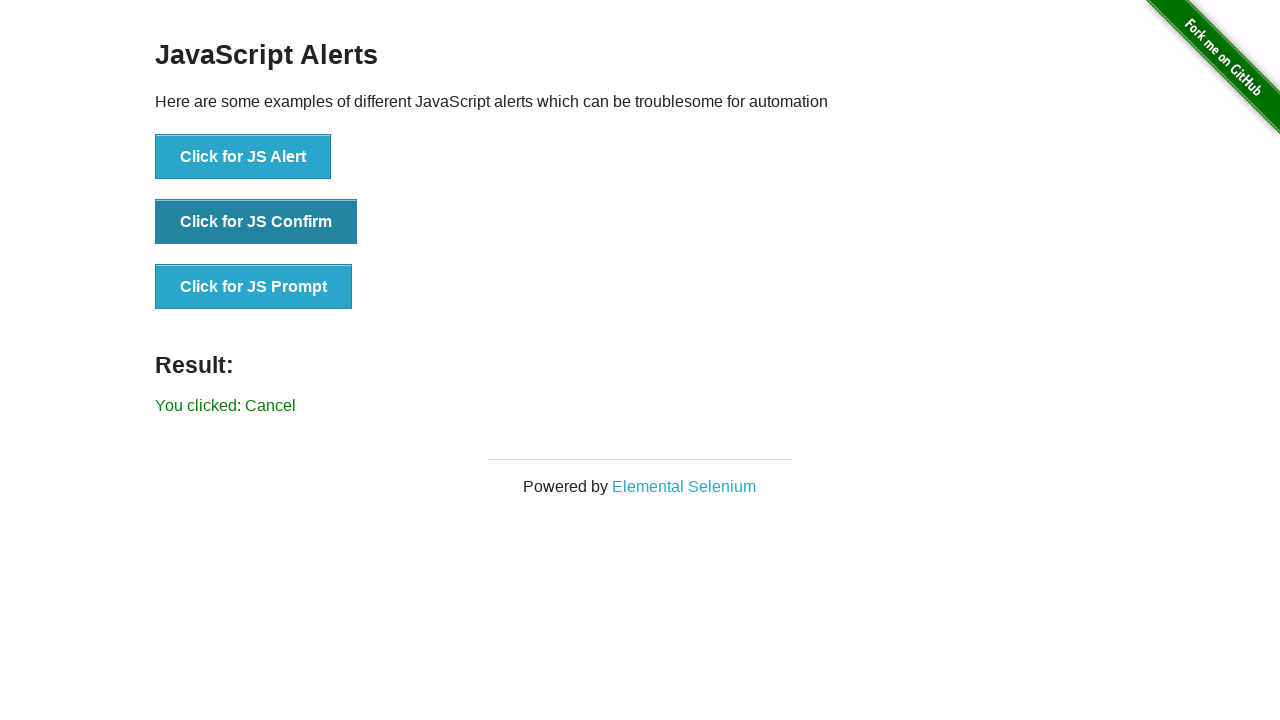